Tests right-clicking a button and verifying the right click message appears

Starting URL: https://demoqa.com/buttons

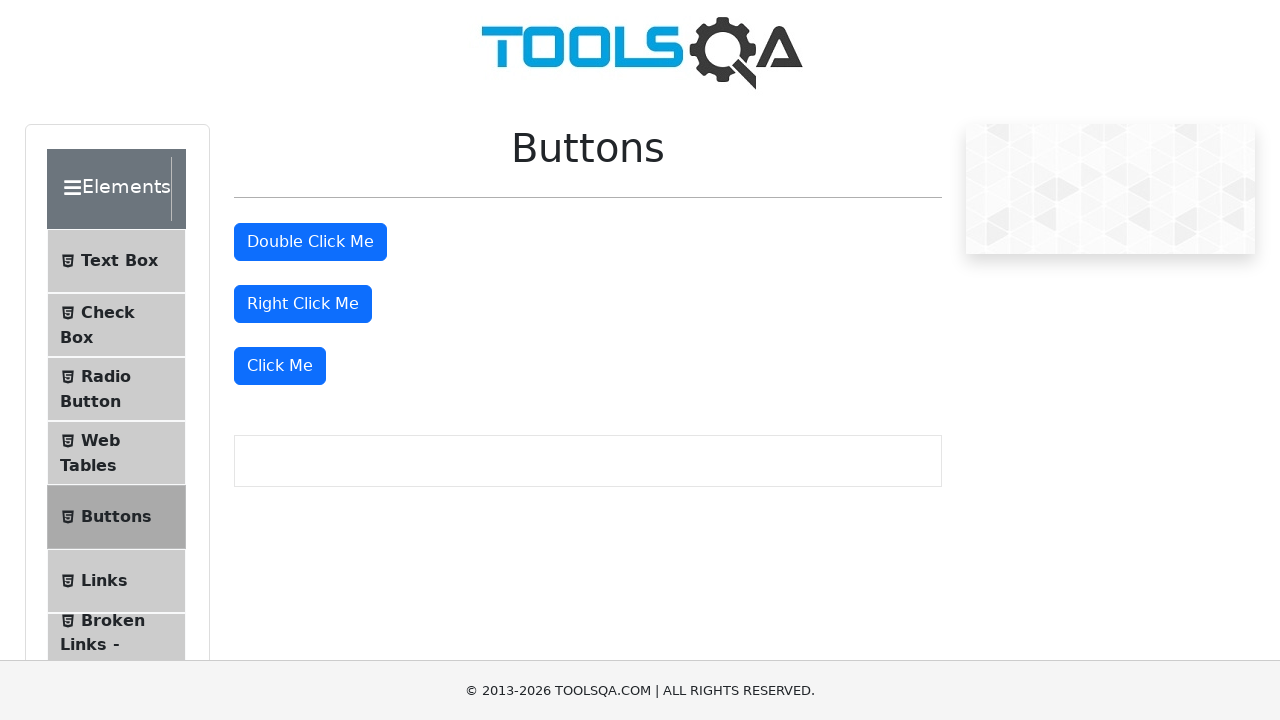

Scrolled right click button into view
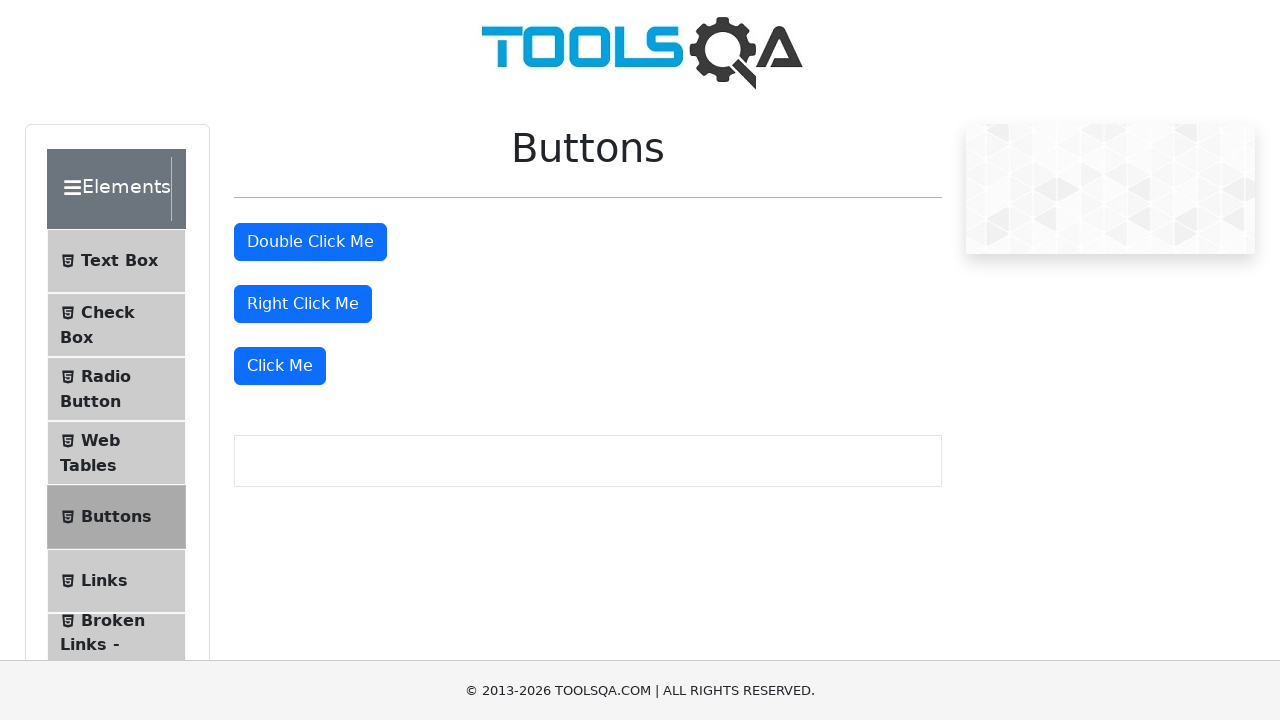

Right-clicked the button at (303, 304) on #rightClickBtn
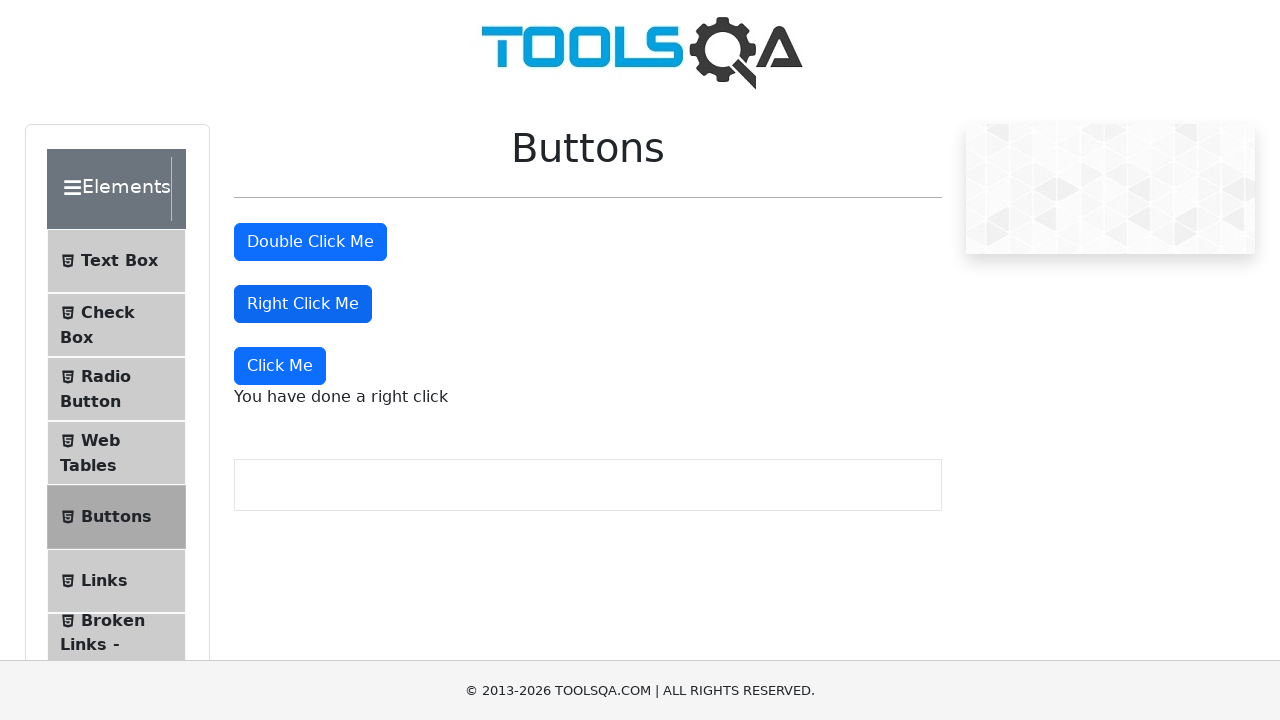

Right click message appeared
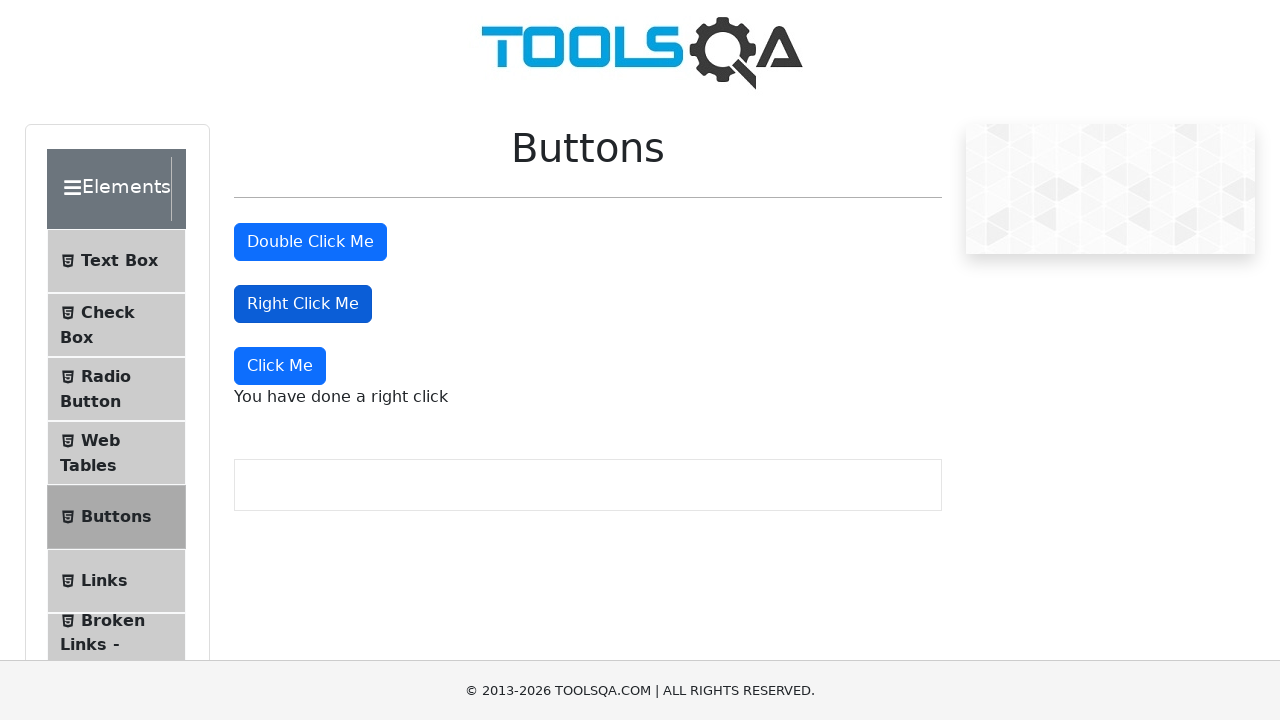

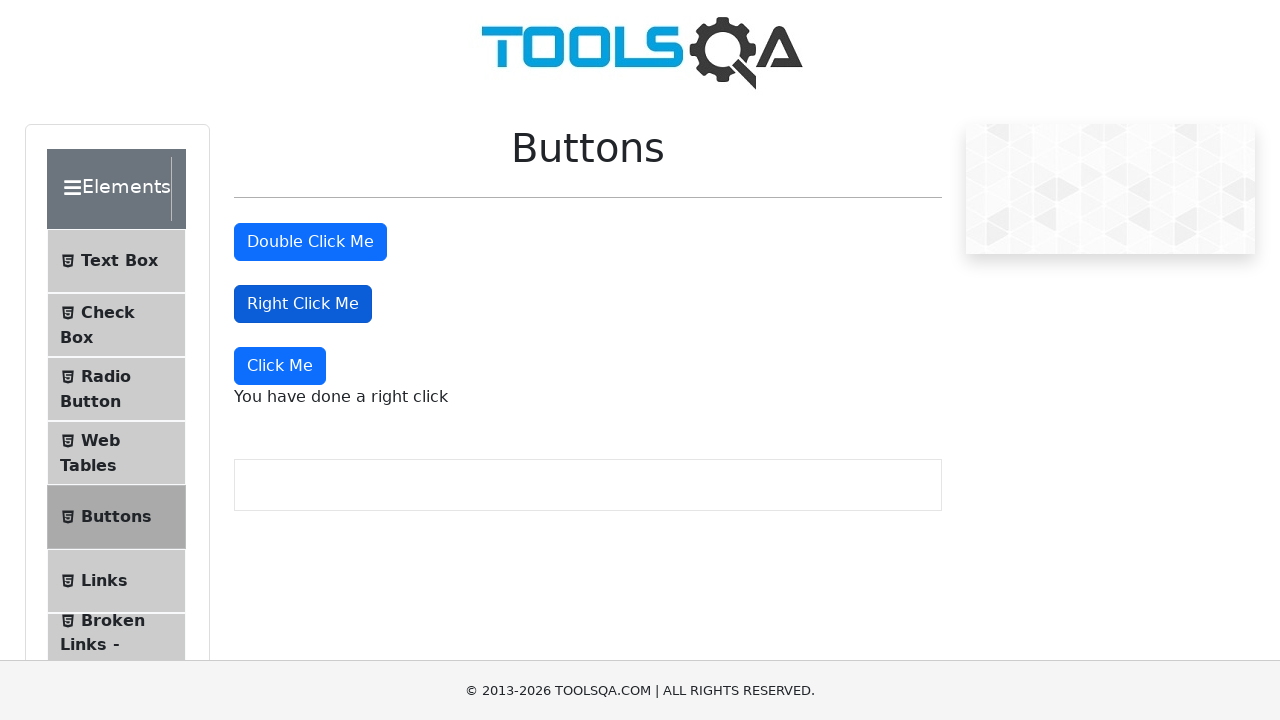